Fills out a complete web form including text fields, radio buttons, checkboxes, dropdown selection, date picker, and submits the form

Starting URL: http://formy-project.herokuapp.com/form

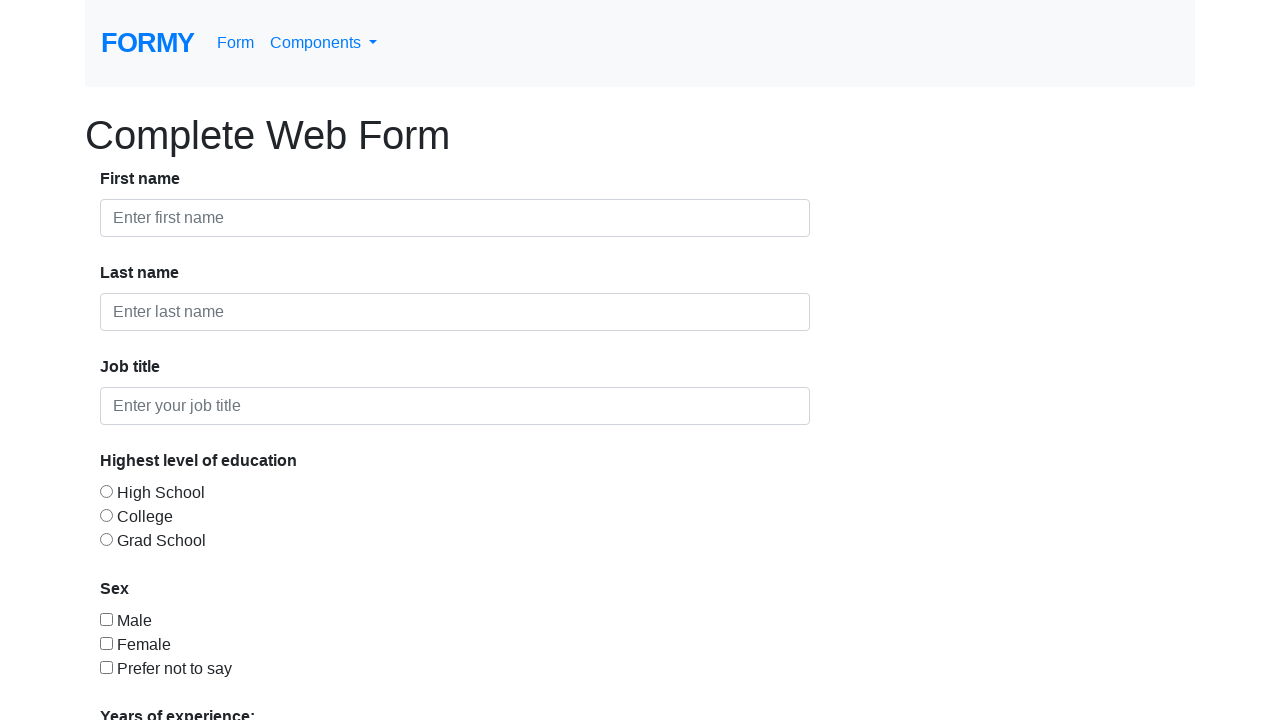

Filled first name field with 'ARAVINDA' on #first-name
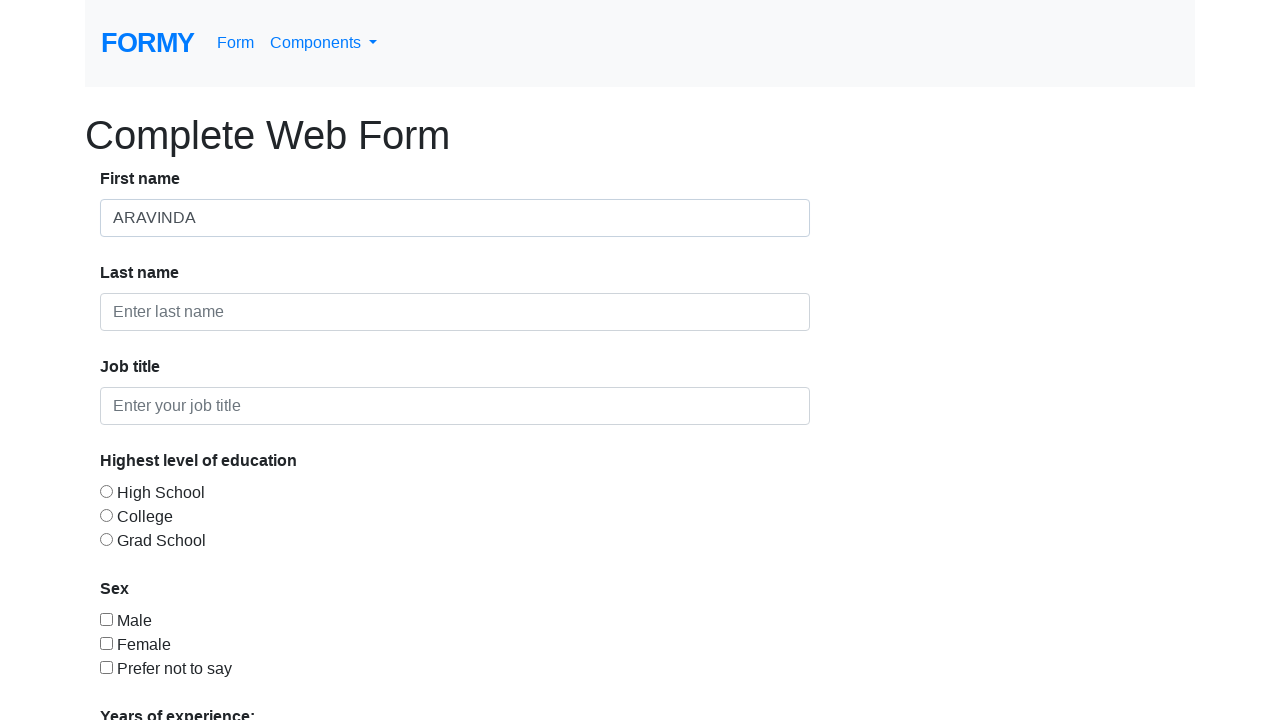

Filled last name field with 'AHB' on #last-name
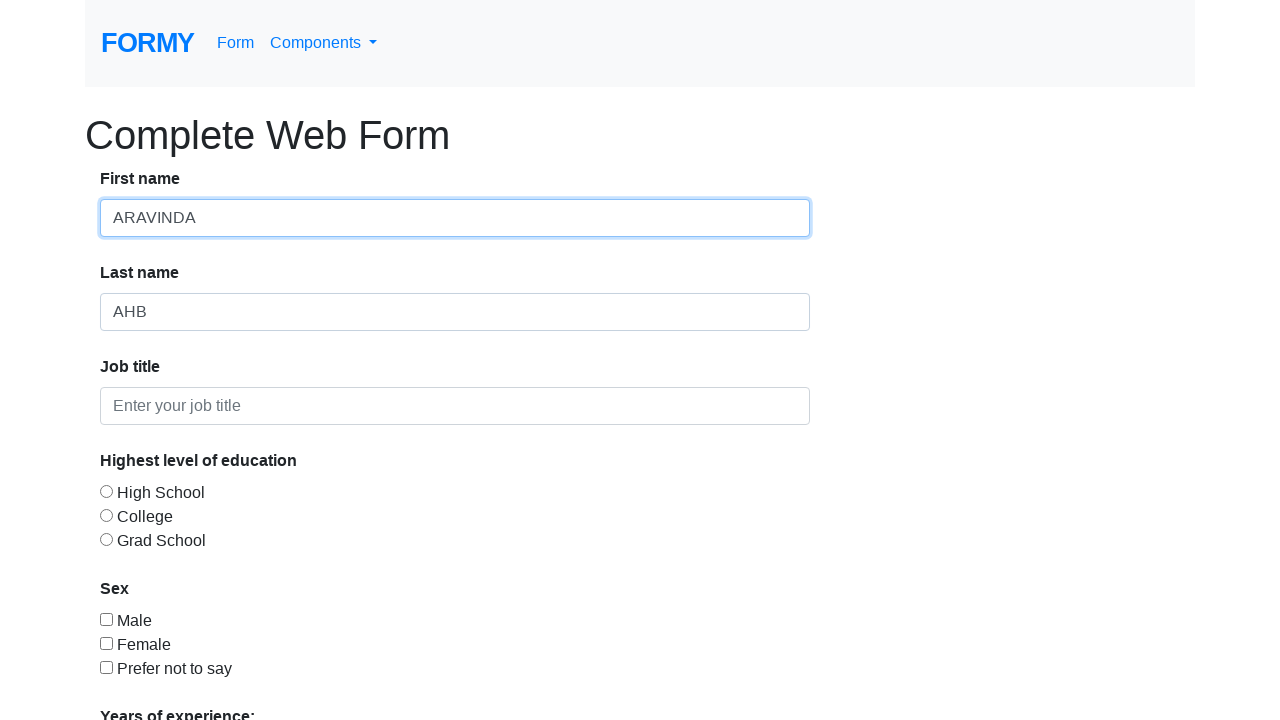

Filled job title field with 'Trainer' on #job-title
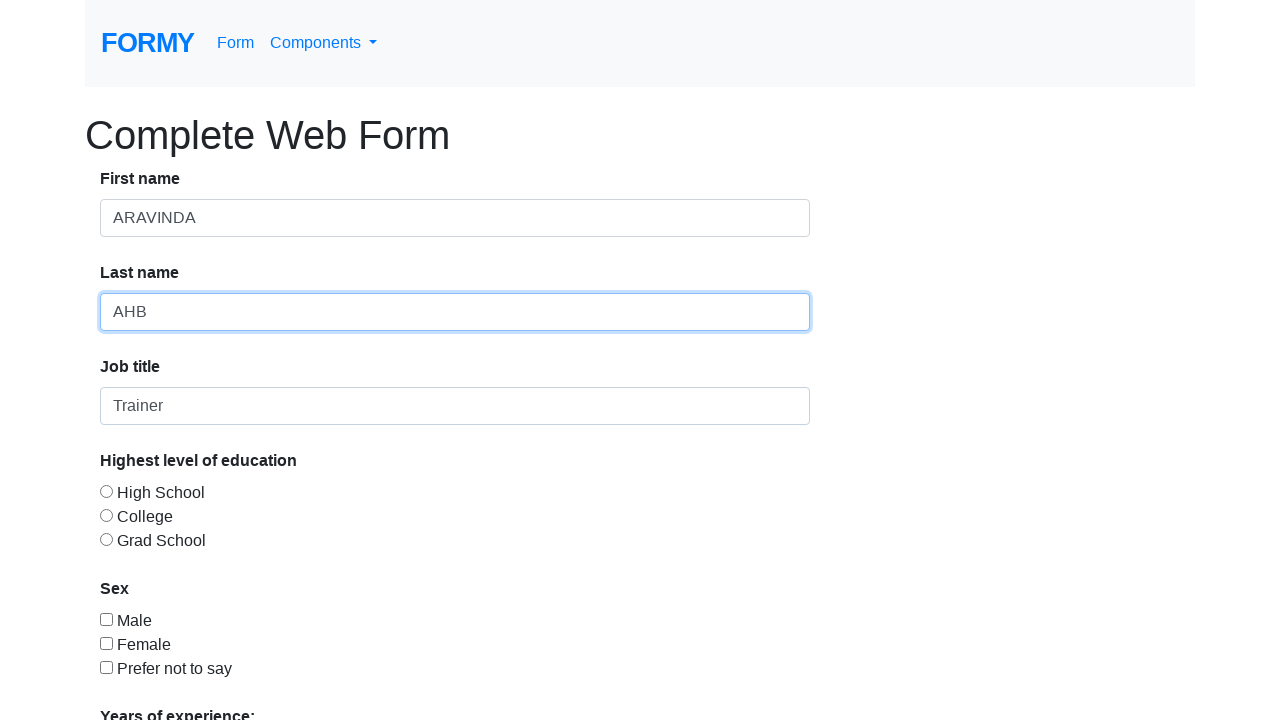

Selected College radio button at (106, 539) on #radio-button-3
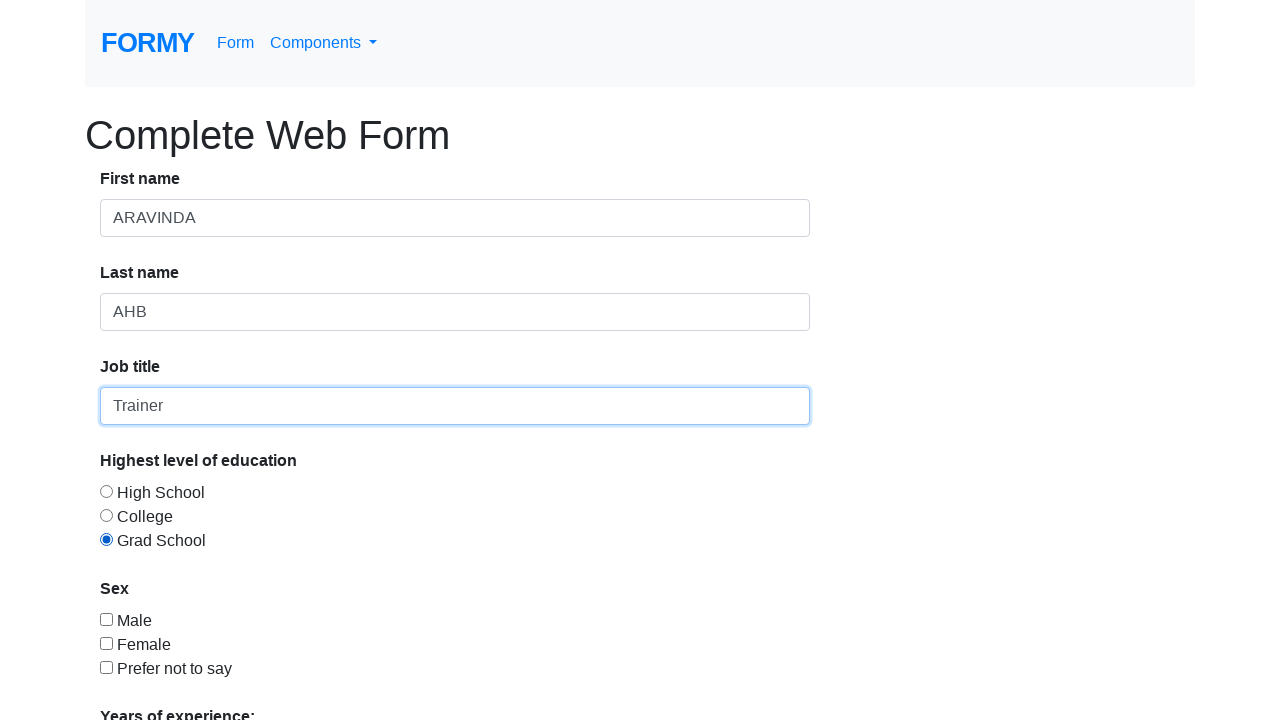

Checked Male checkbox at (106, 619) on #checkbox-1
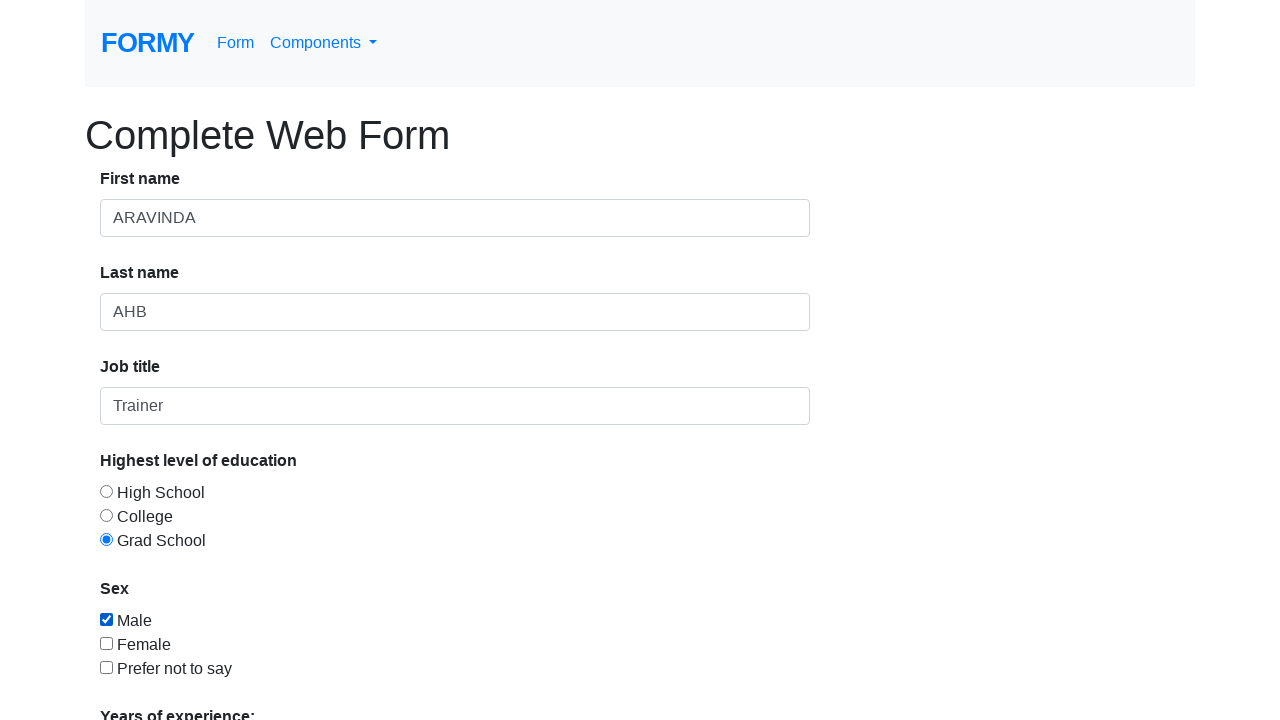

Selected dropdown option at index 1 on #select-menu
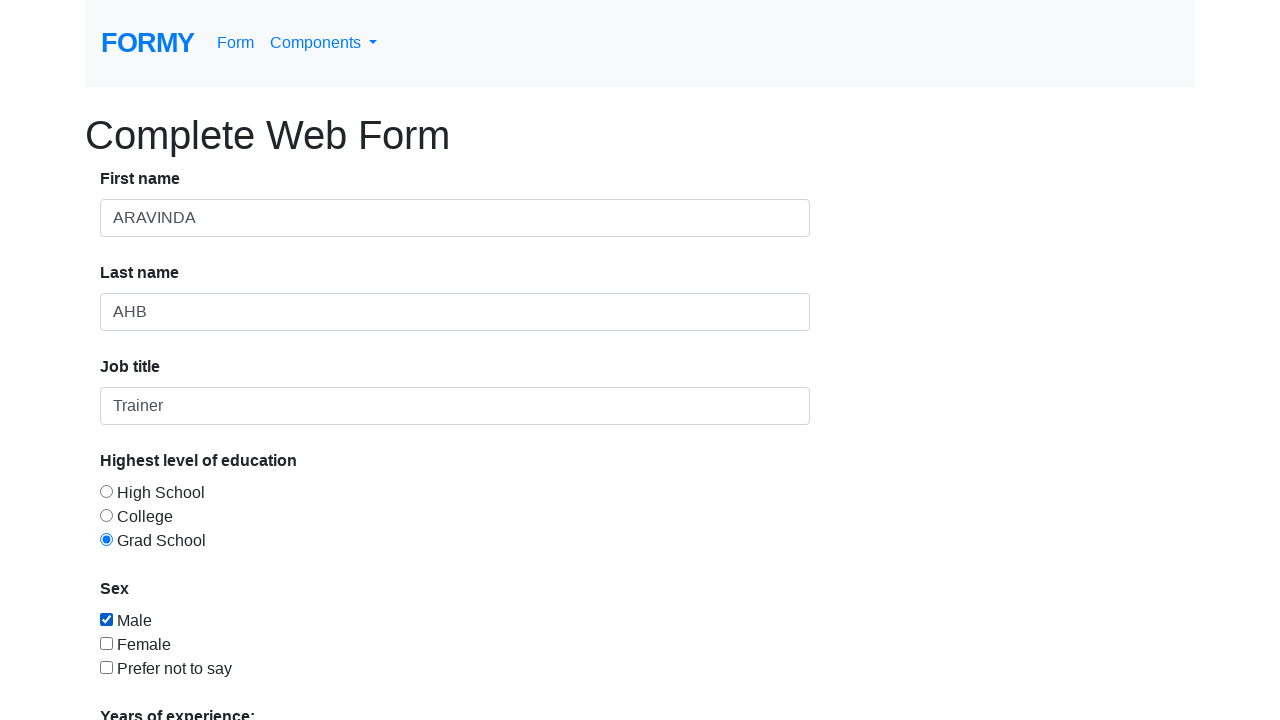

Selected dropdown option with value '4' (10+ years) on #select-menu
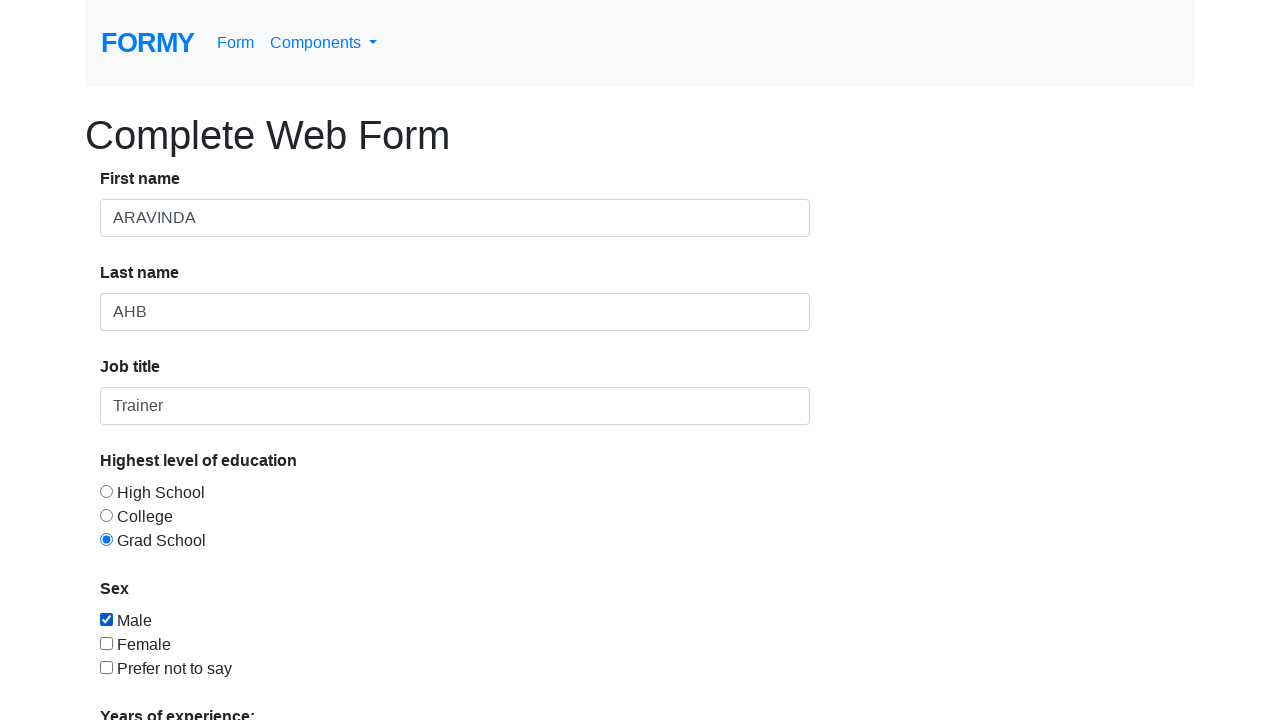

Selected dropdown option with label '2-4' on #select-menu
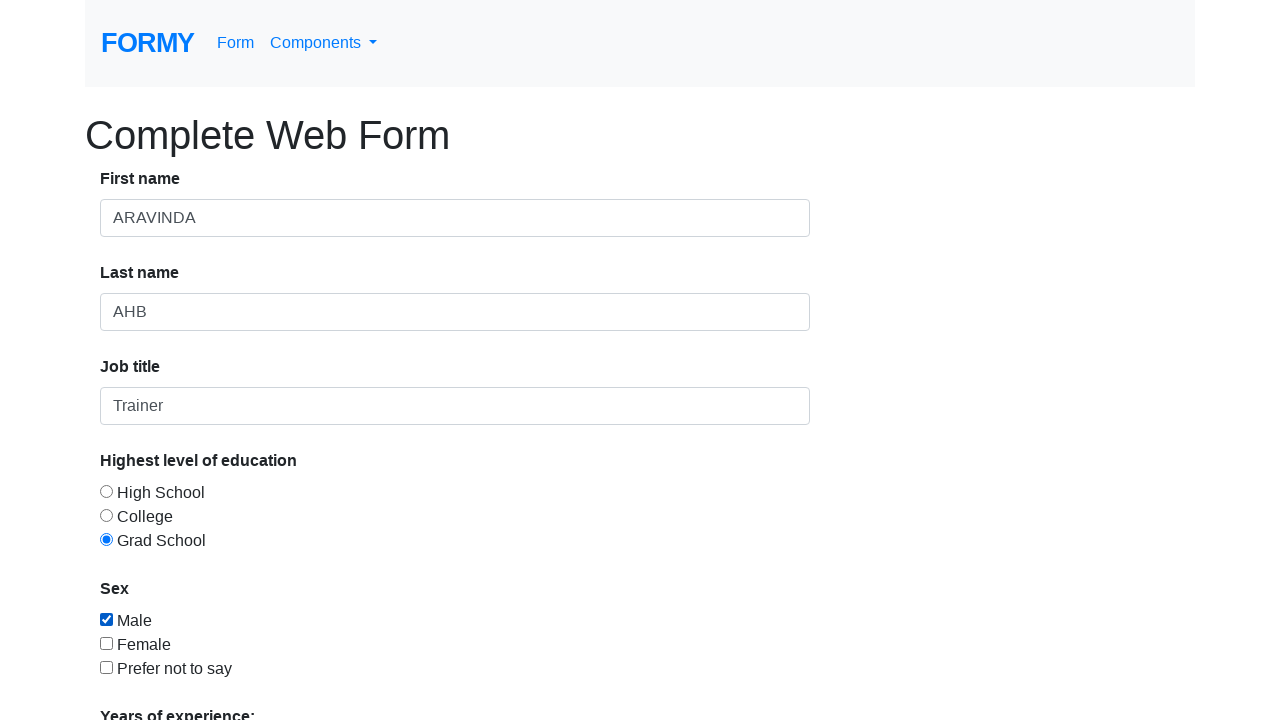

Opened date picker at (270, 613) on #datepicker
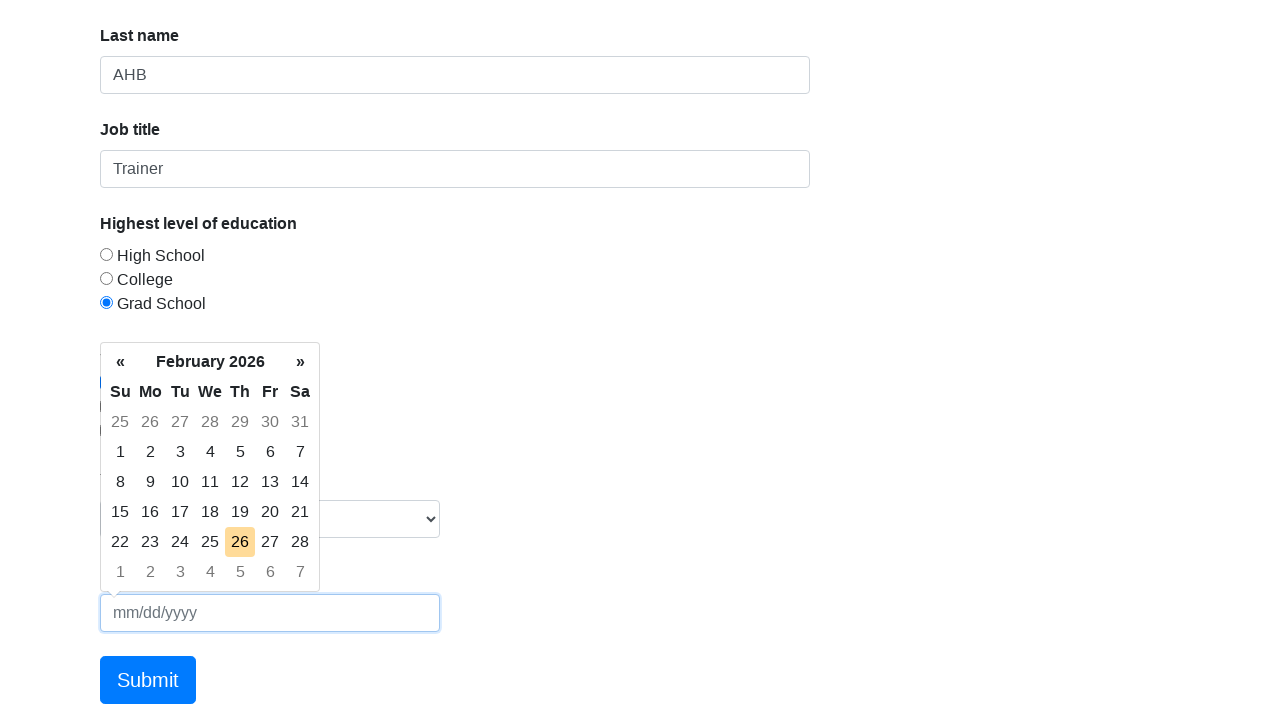

Selected 12th from date picker at (240, 482) on xpath=//td[text()='12']
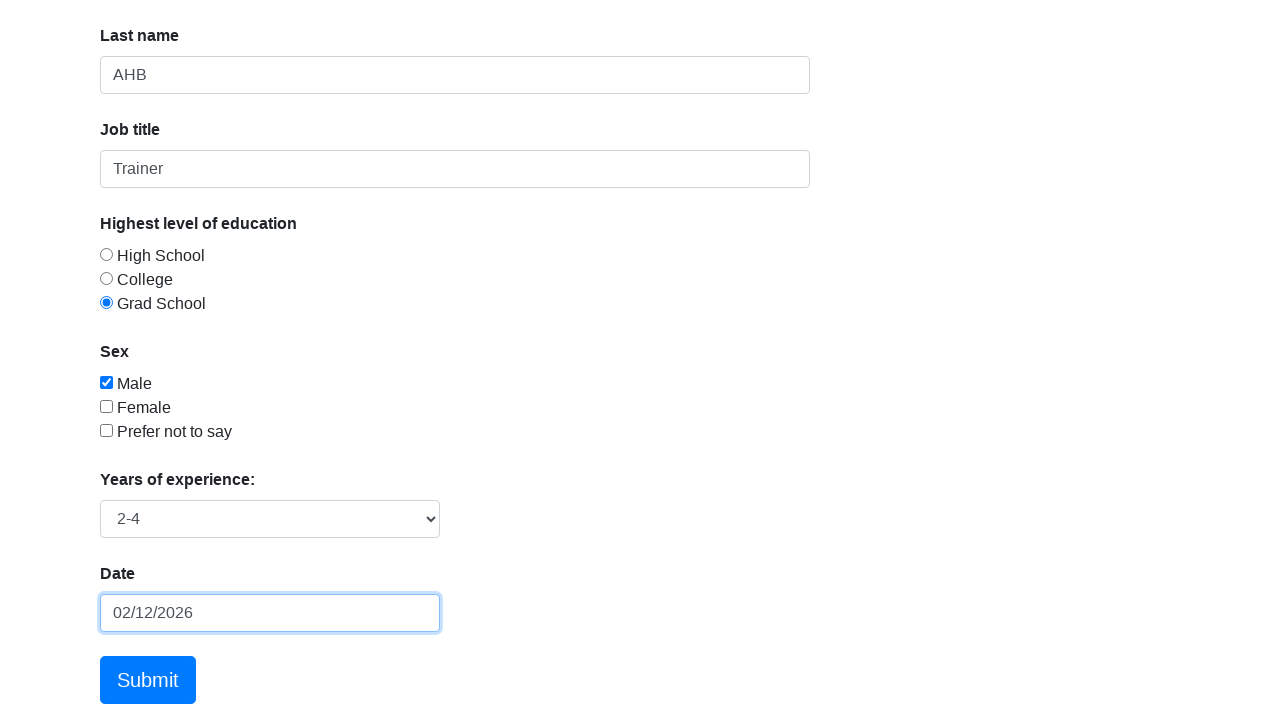

Clicked Submit button to submit the form at (148, 680) on xpath=//a[text()='Submit']
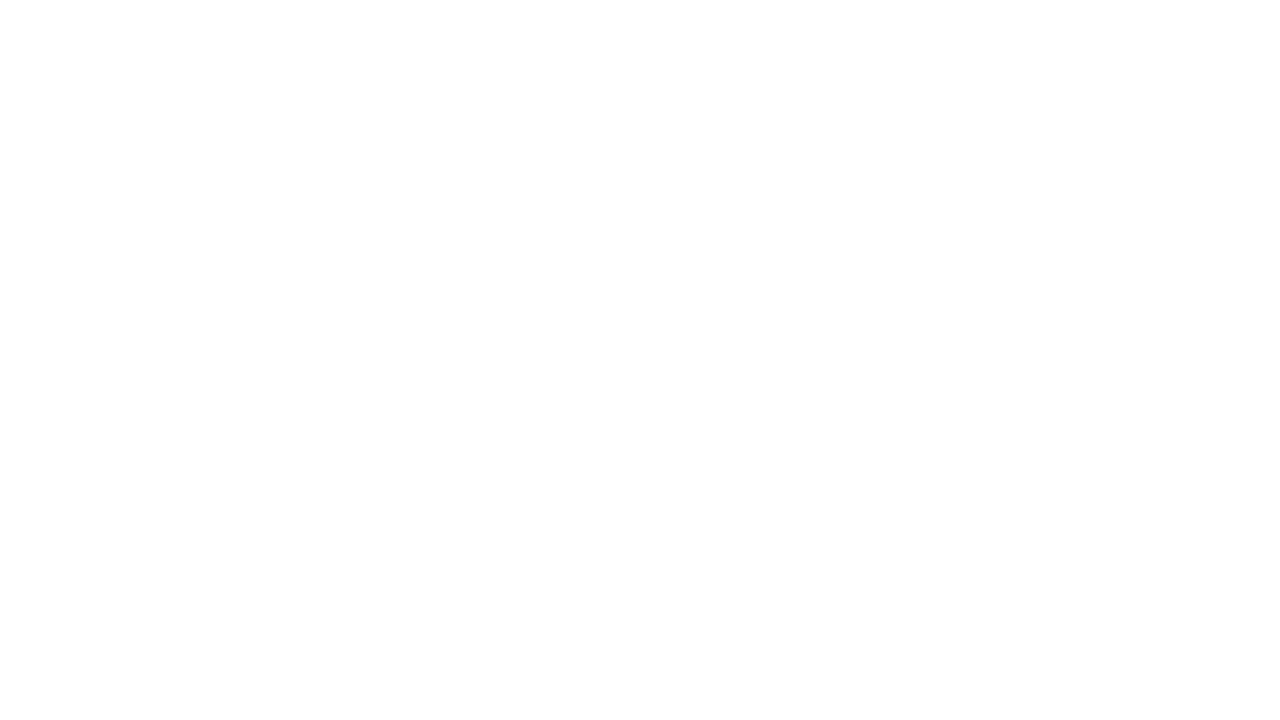

Form submission successful - alert message appeared
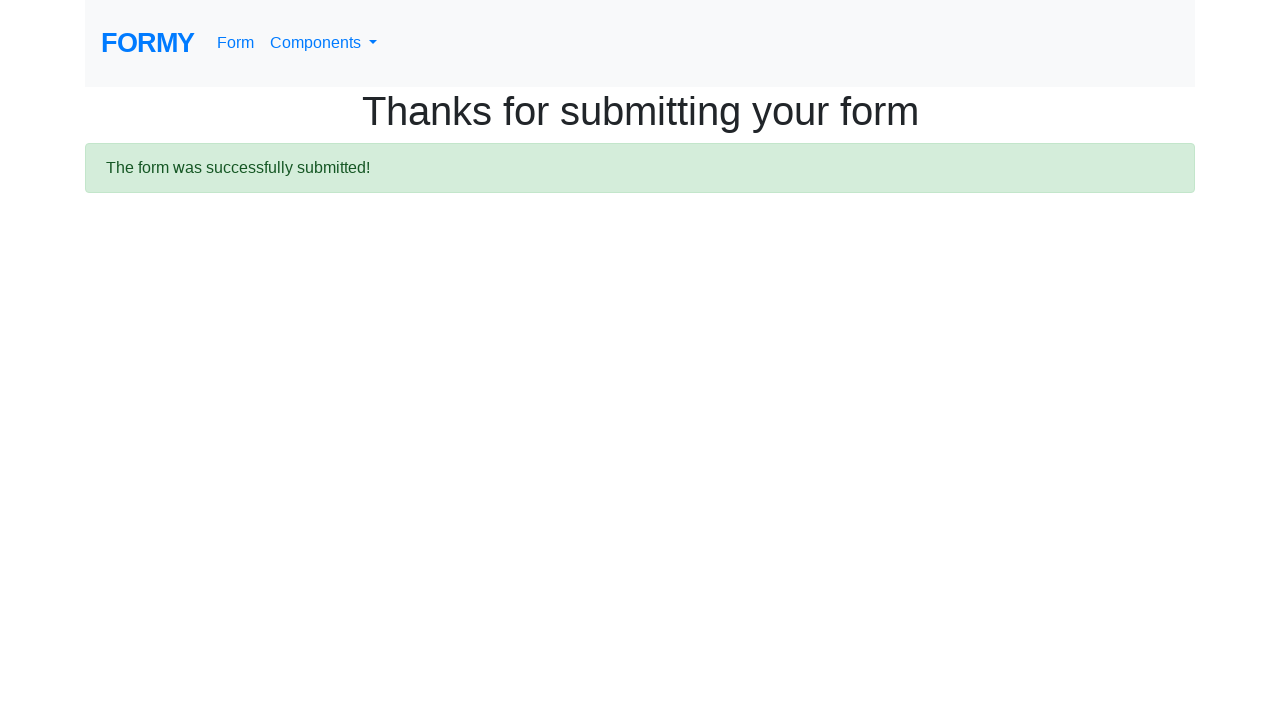

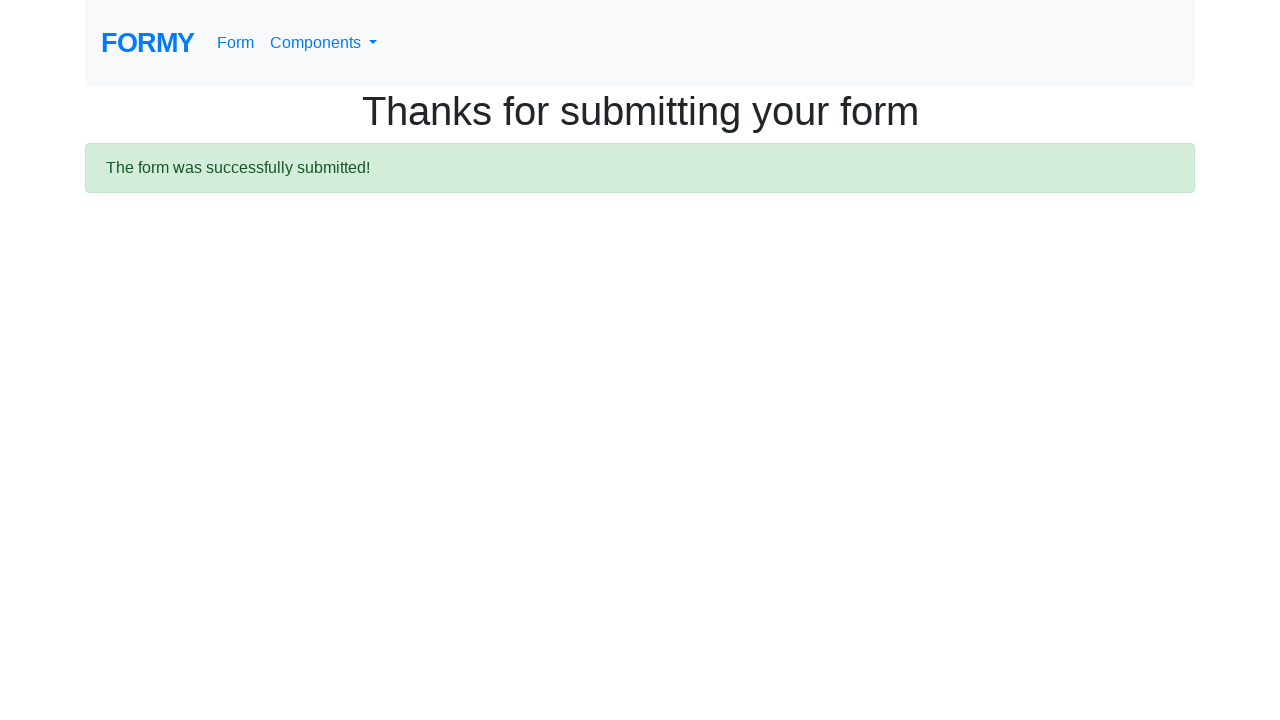